Navigates to a webpage and verifies that anchor links are present on the page, checking that link elements can be found and have href attributes.

Starting URL: http://www.deadlinkcity.com/

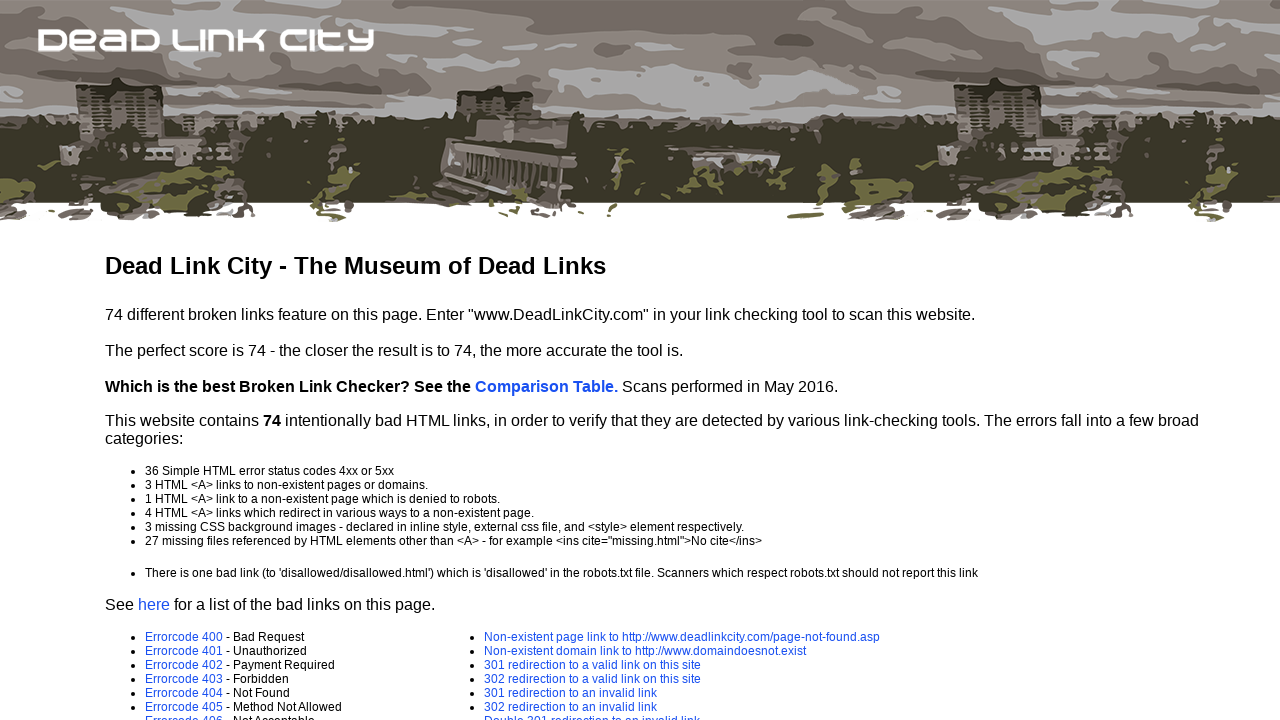

Navigated to http://www.deadlinkcity.com/
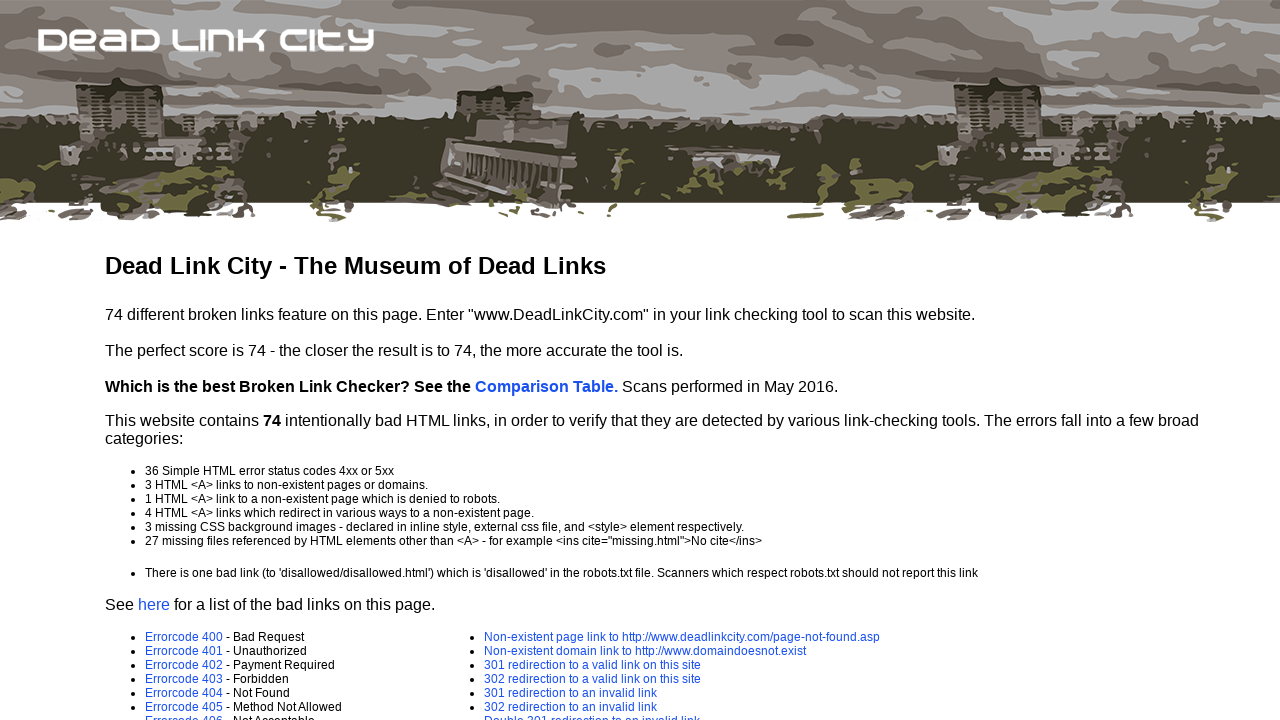

Waited for anchor links to be present on the page
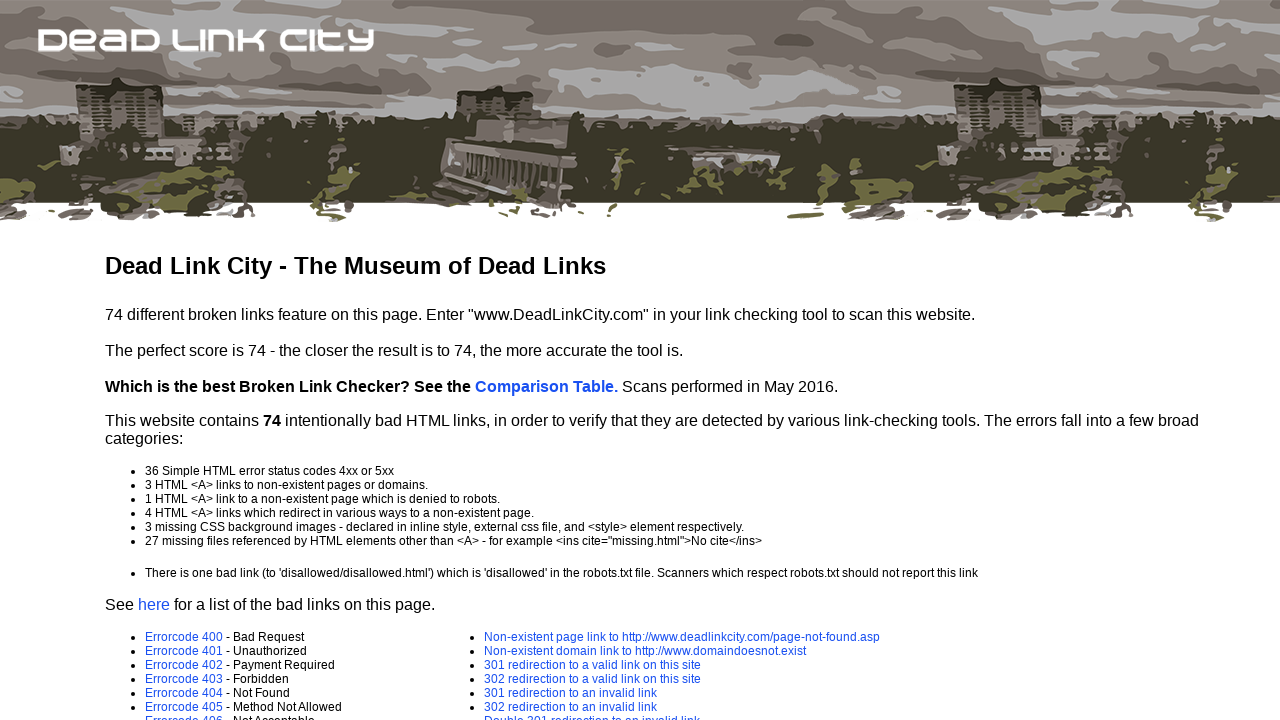

Retrieved all anchor links from the page (found 48 links)
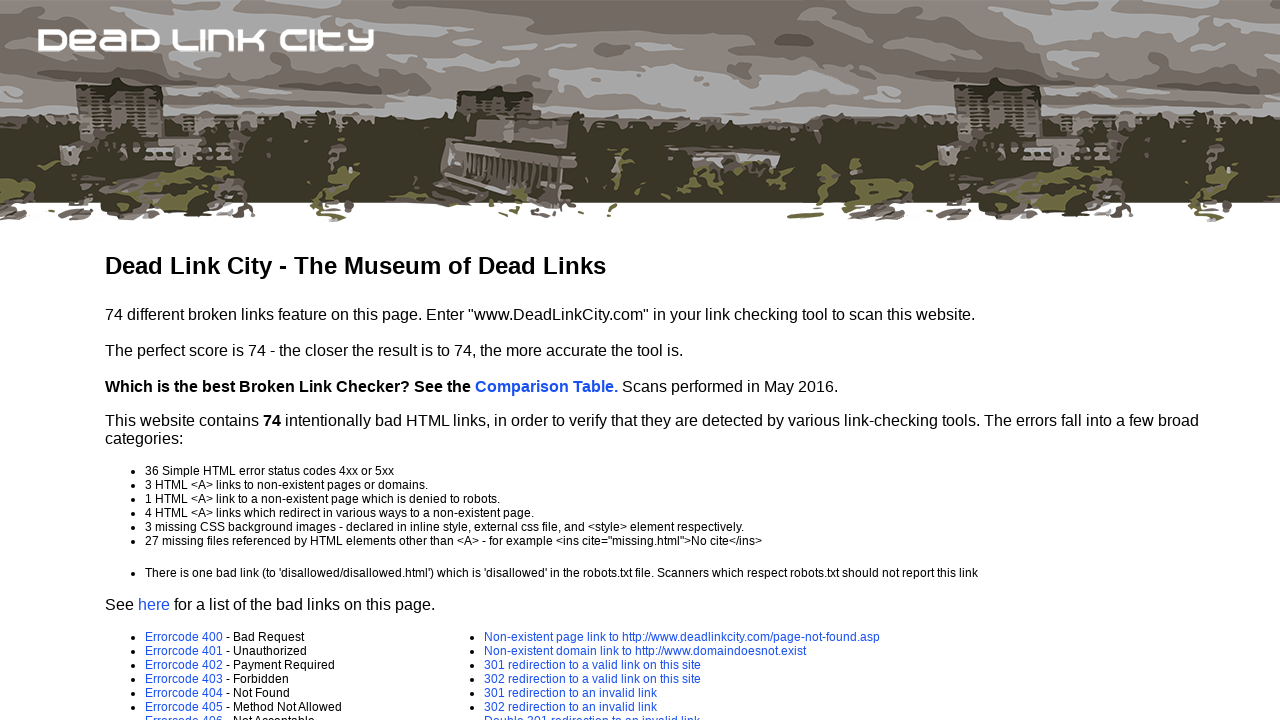

Verified that anchor links are present on the page
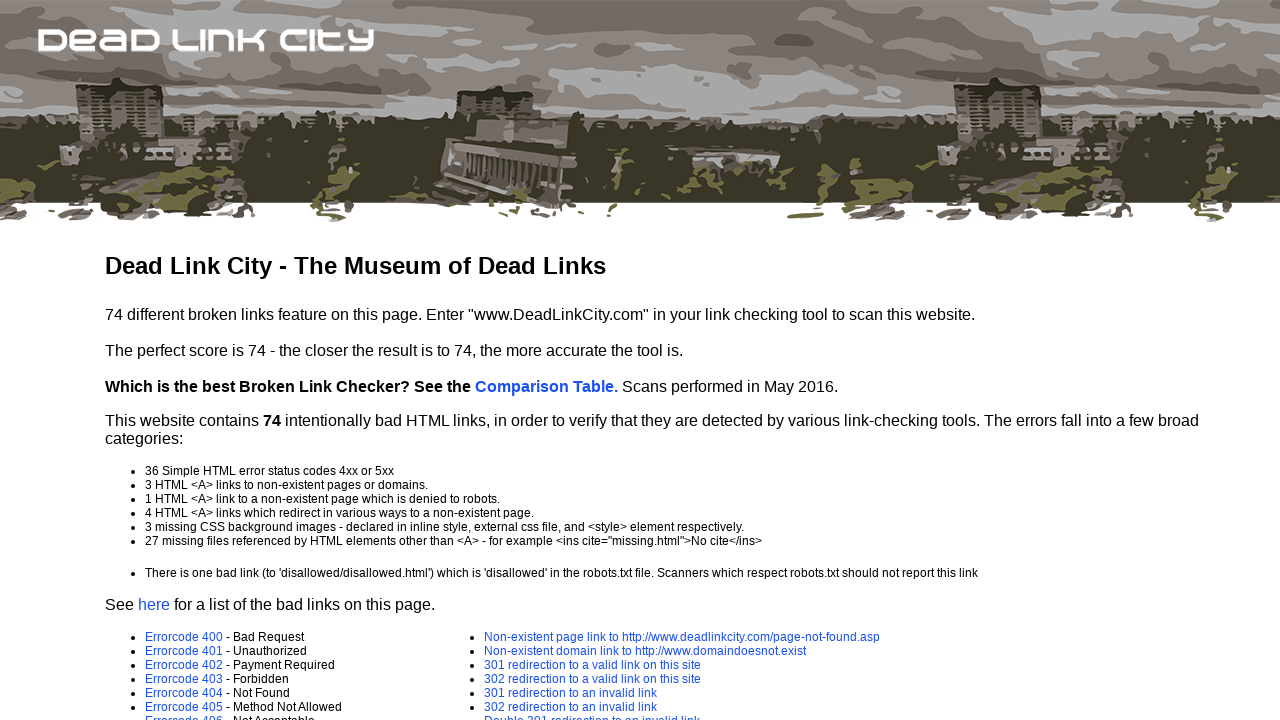

Located first anchor link with href attribute
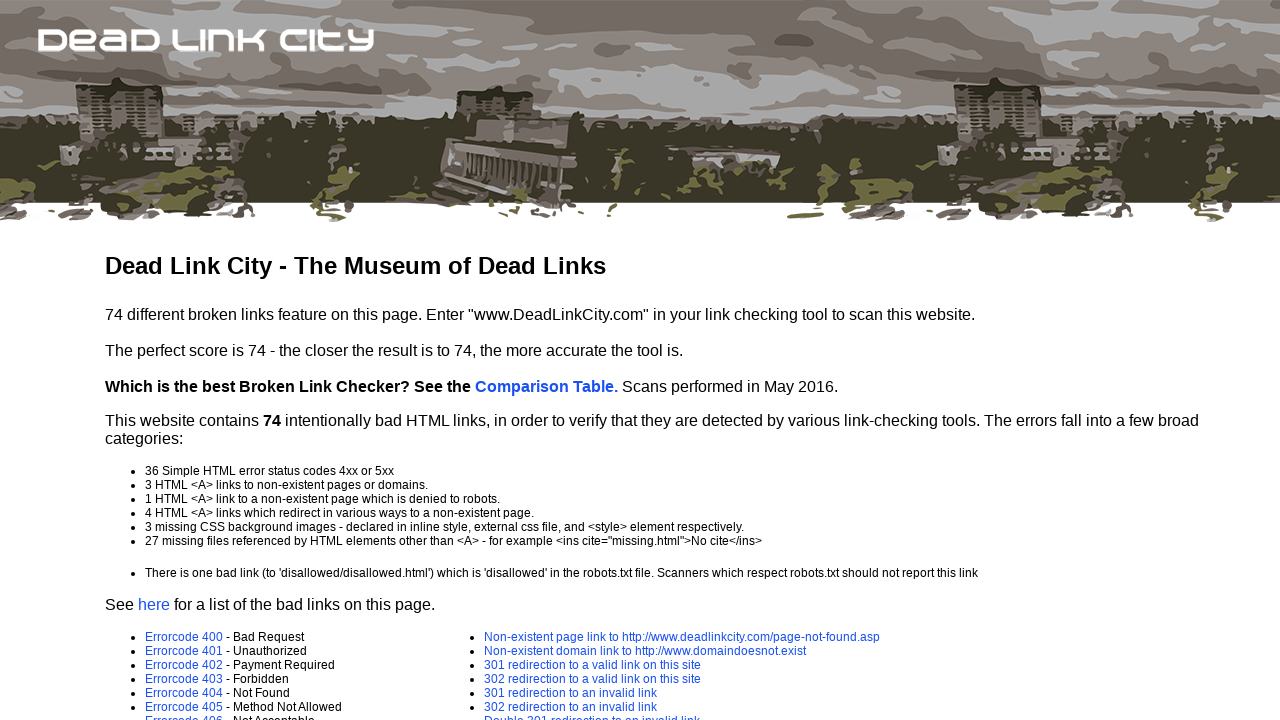

Clicked on the first visible anchor link at (546, 386) on a[href] >> nth=0
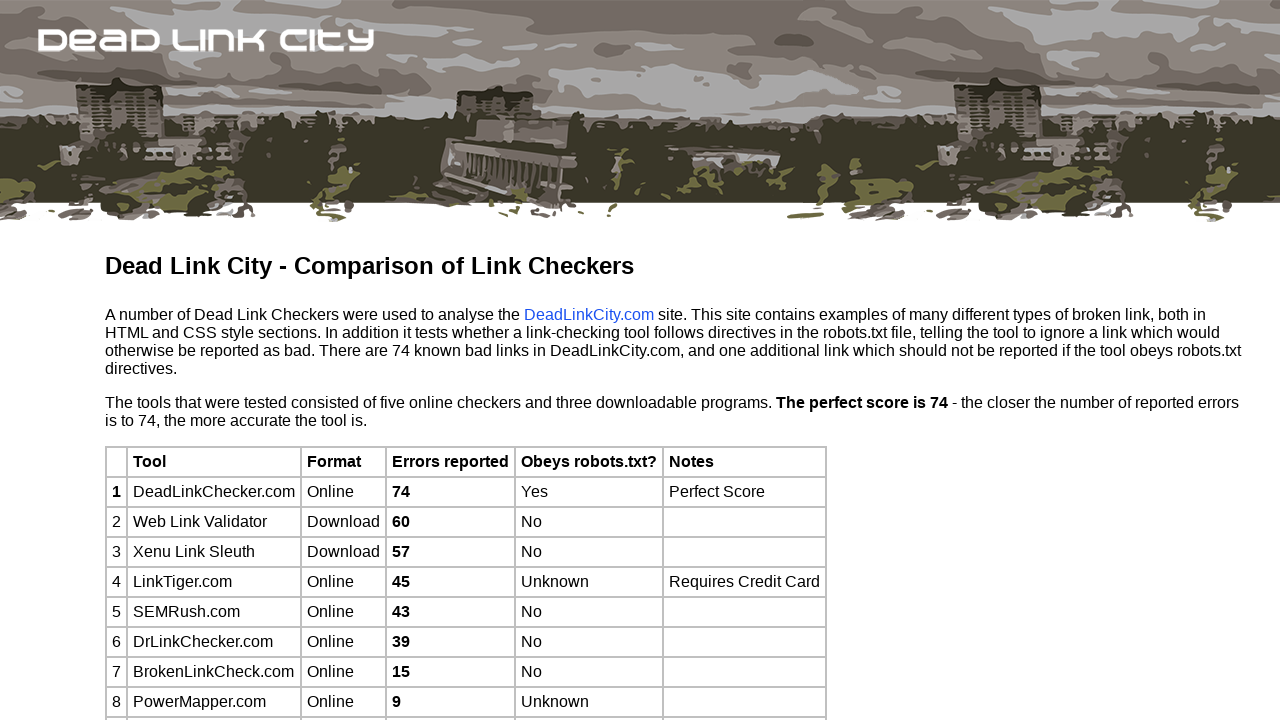

Waited for page to complete loading after clicking link
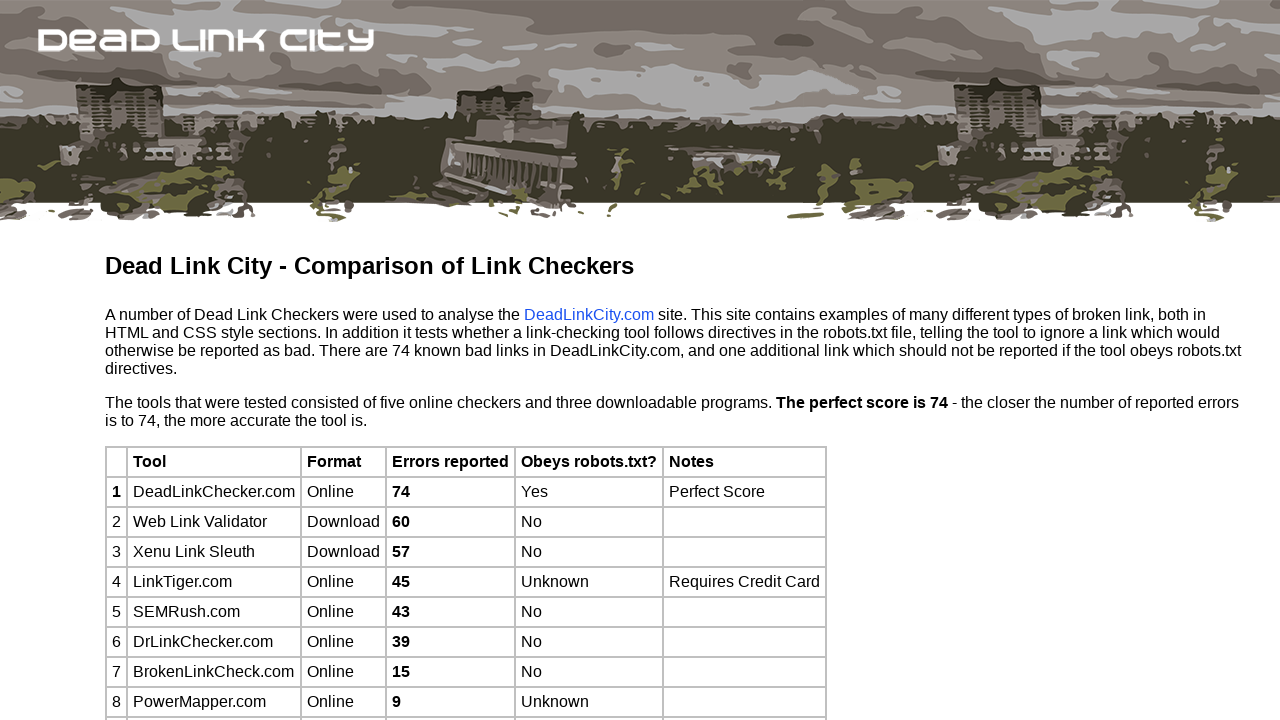

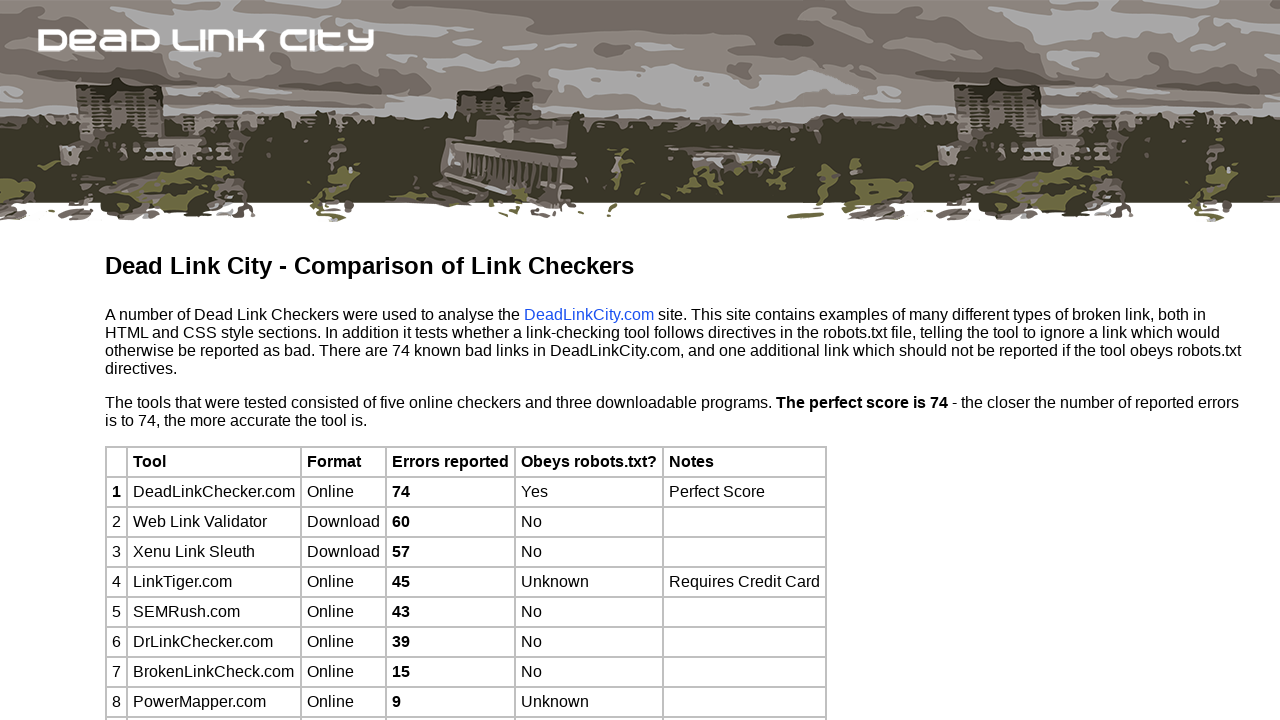